Tests checkbox handling by locating checkboxes on the page and interacting with them (clicking to toggle their state)

Starting URL: https://the-internet.herokuapp.com/checkboxes

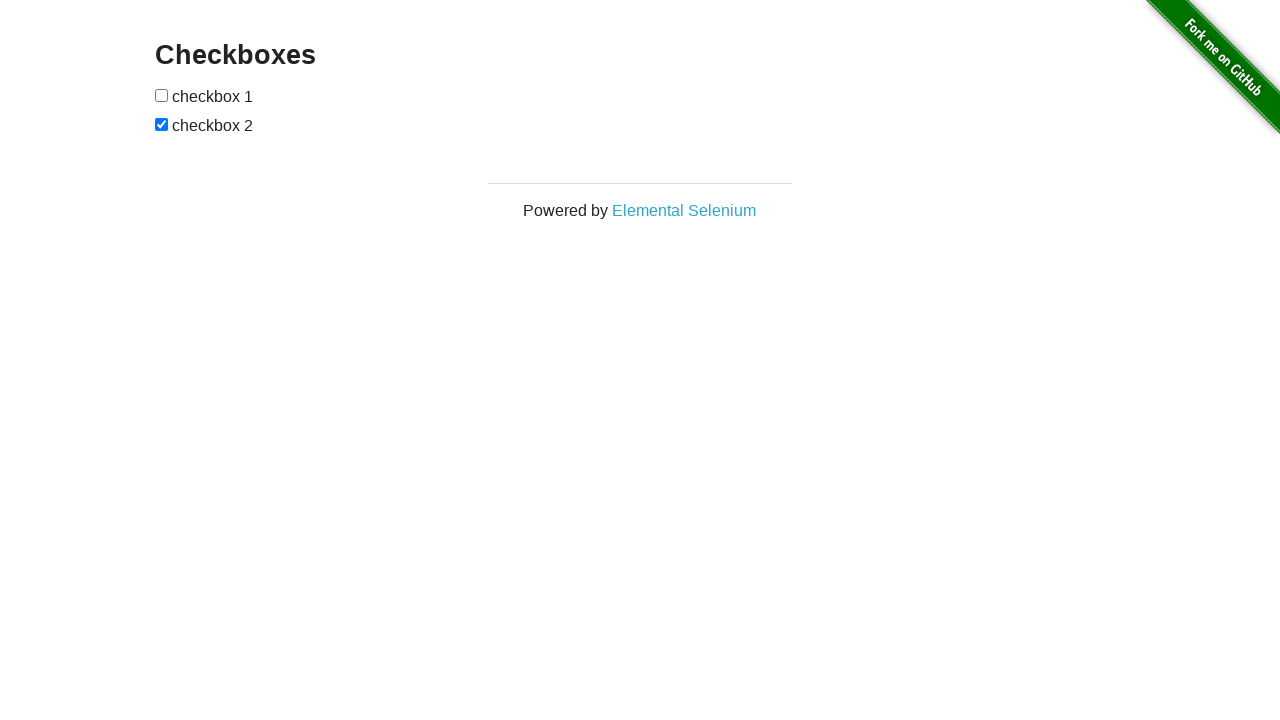

Waited for checkboxes to load on the page
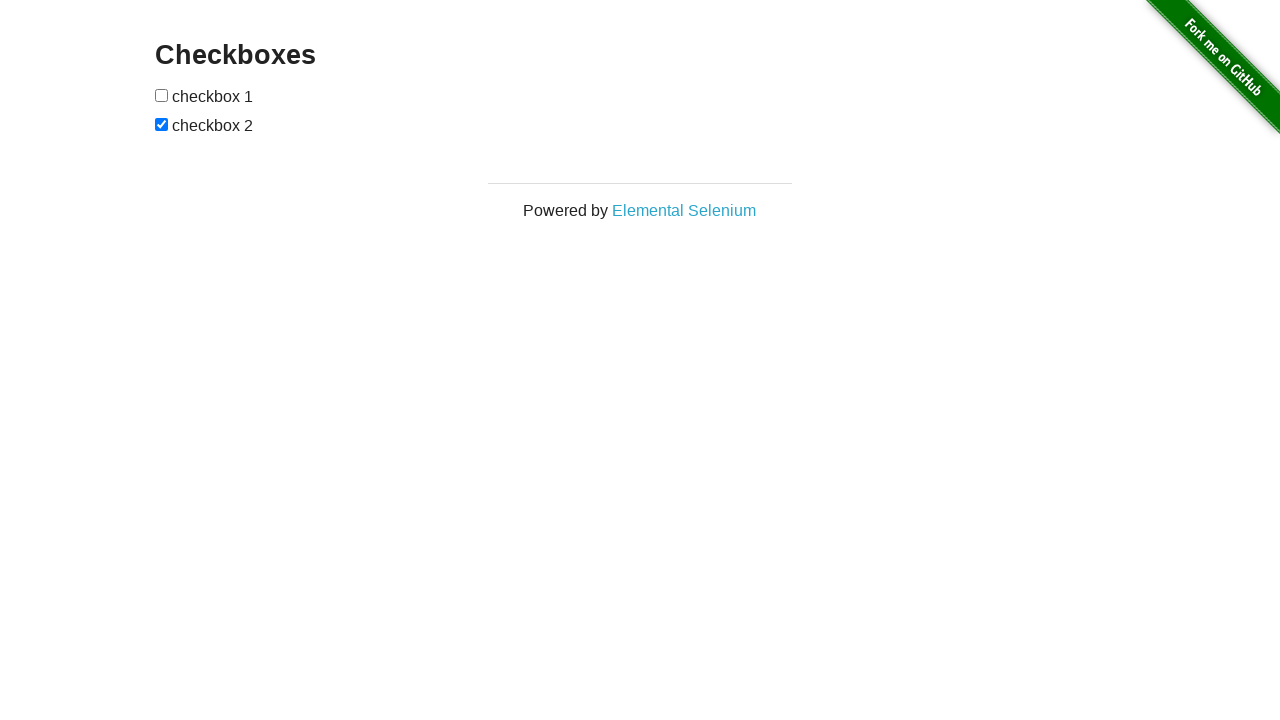

Clicked the first checkbox to toggle its state at (162, 95) on input[type='checkbox'] >> nth=0
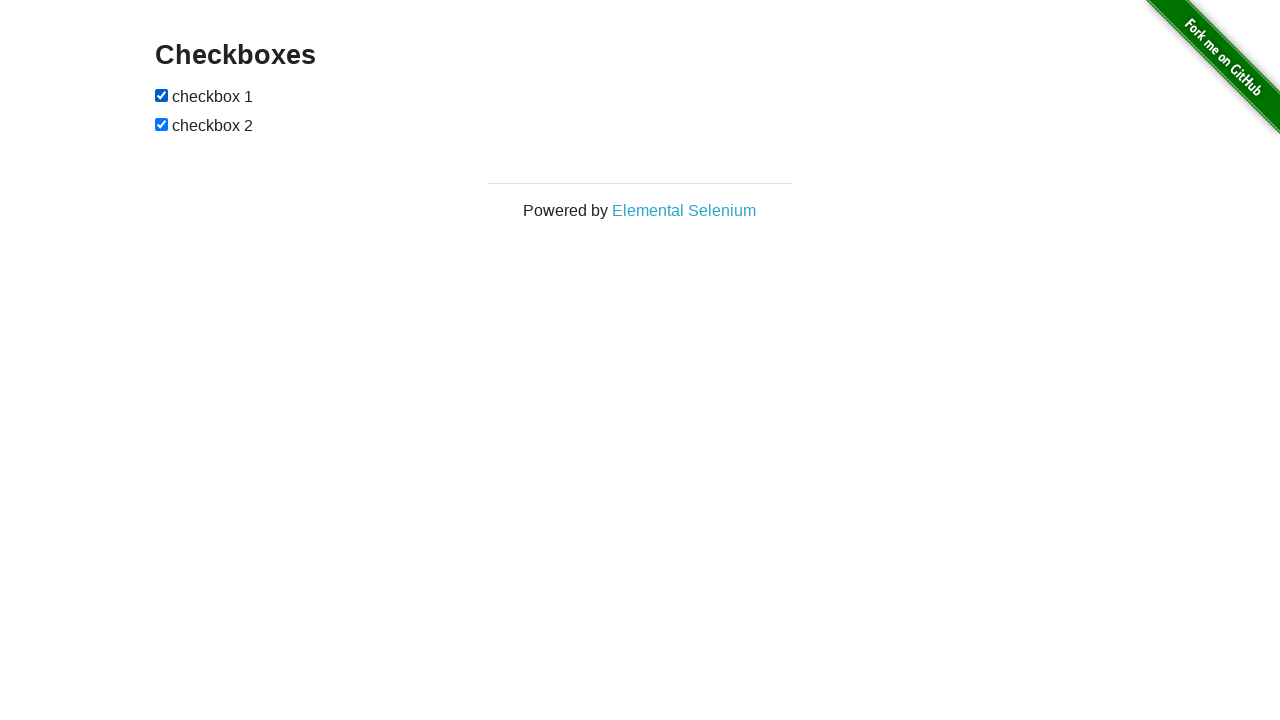

Clicked the second checkbox to toggle its state at (162, 124) on input[type='checkbox'] >> nth=1
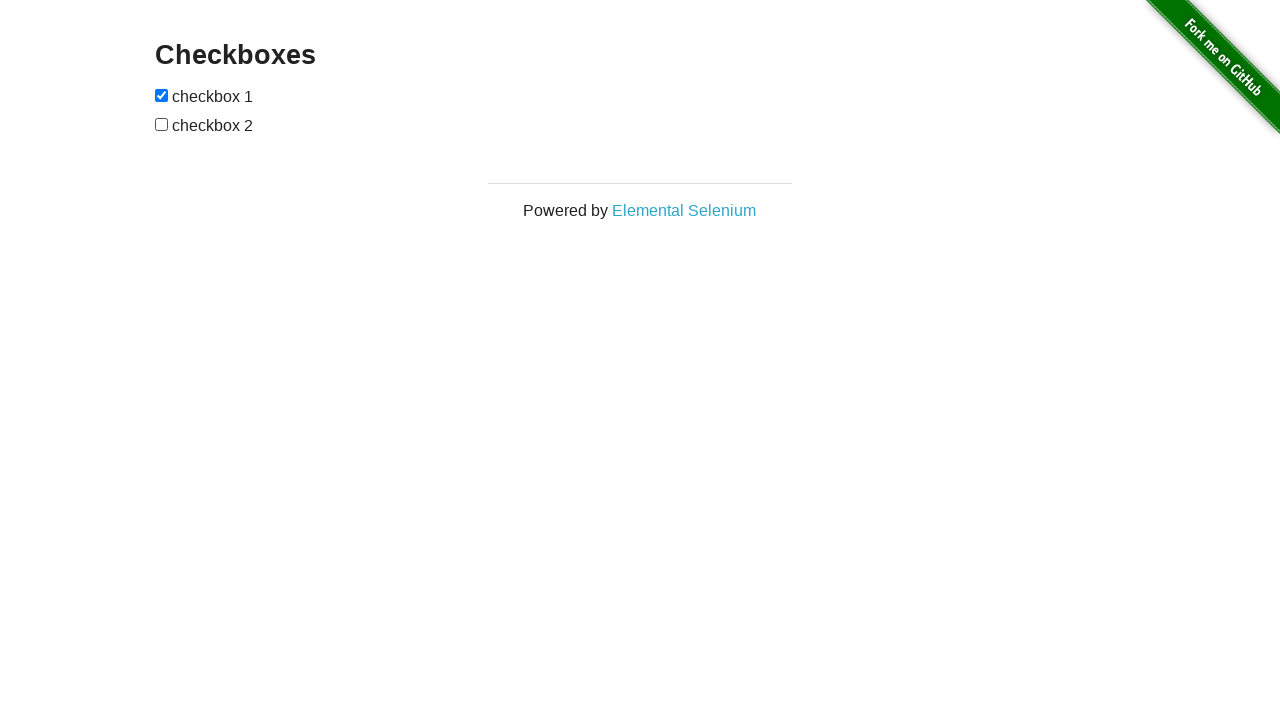

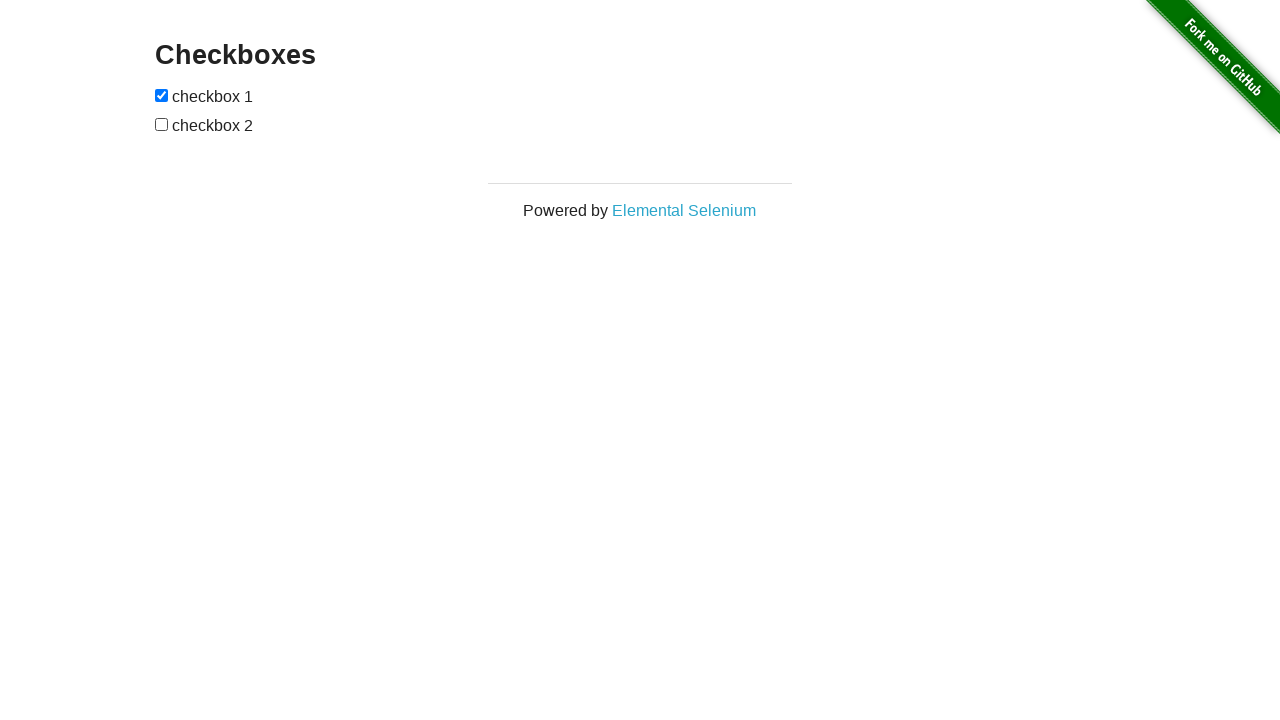